Verifies that the leasing calculator section is present with a heading

Starting URL: https://celkiboi.github.io/QGMBlog/pages/leasing.html

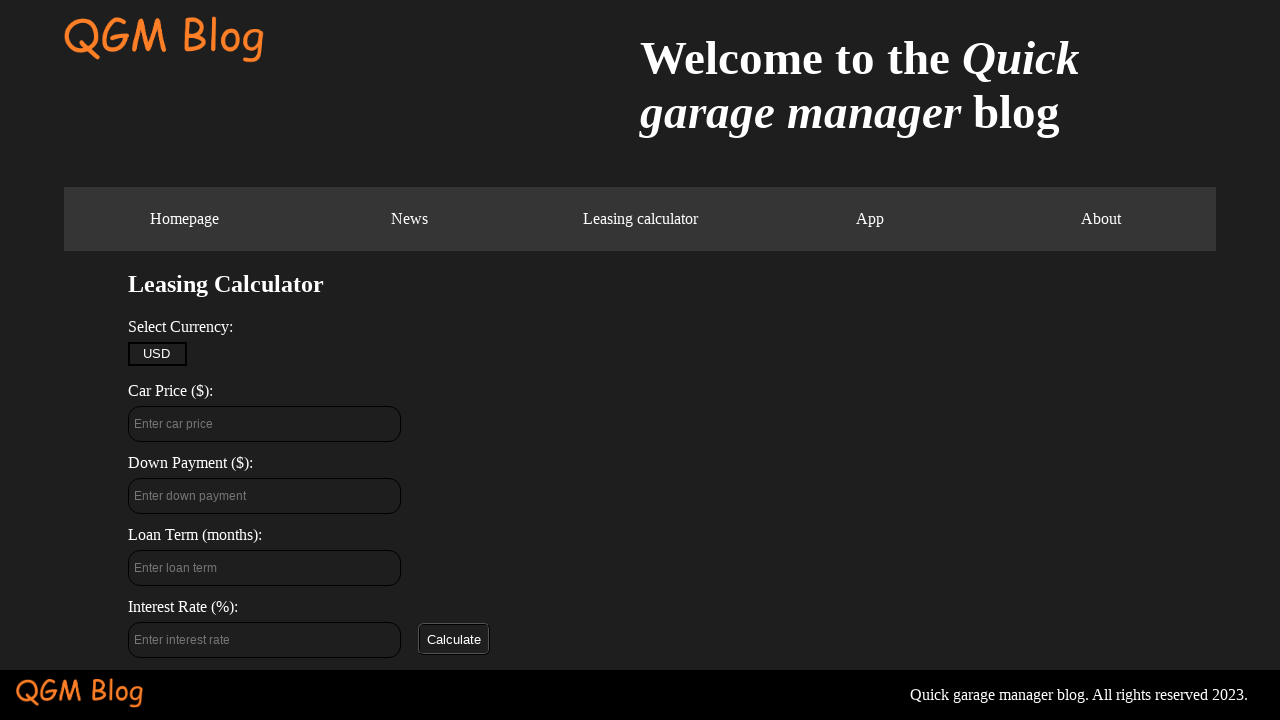

Navigated to leasing calculator page
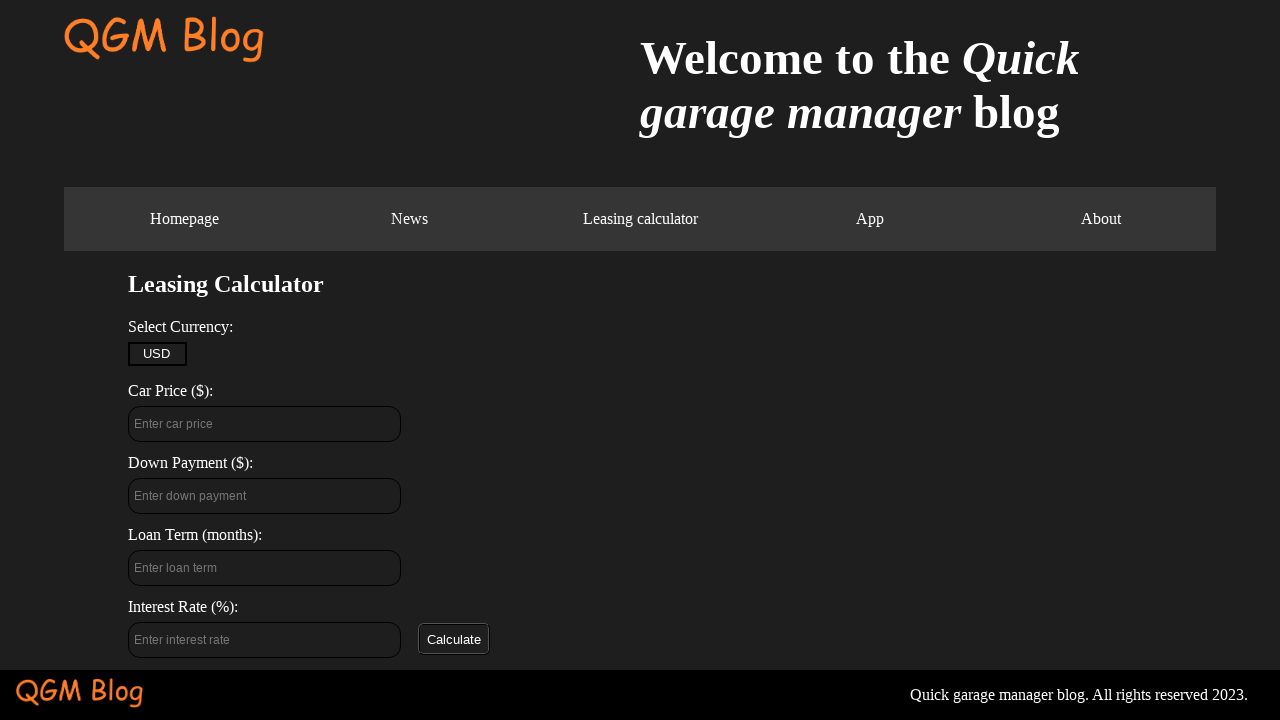

Located leasing calculator container element
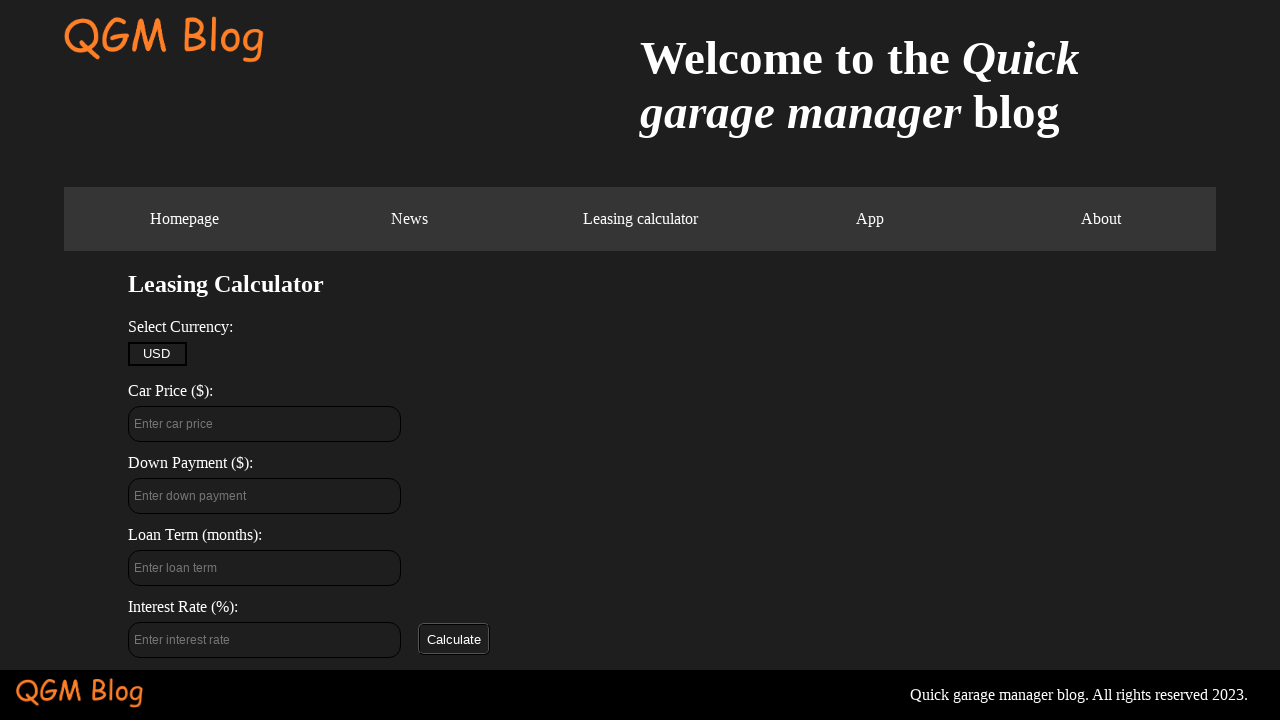

Verified leasing calculator container is present
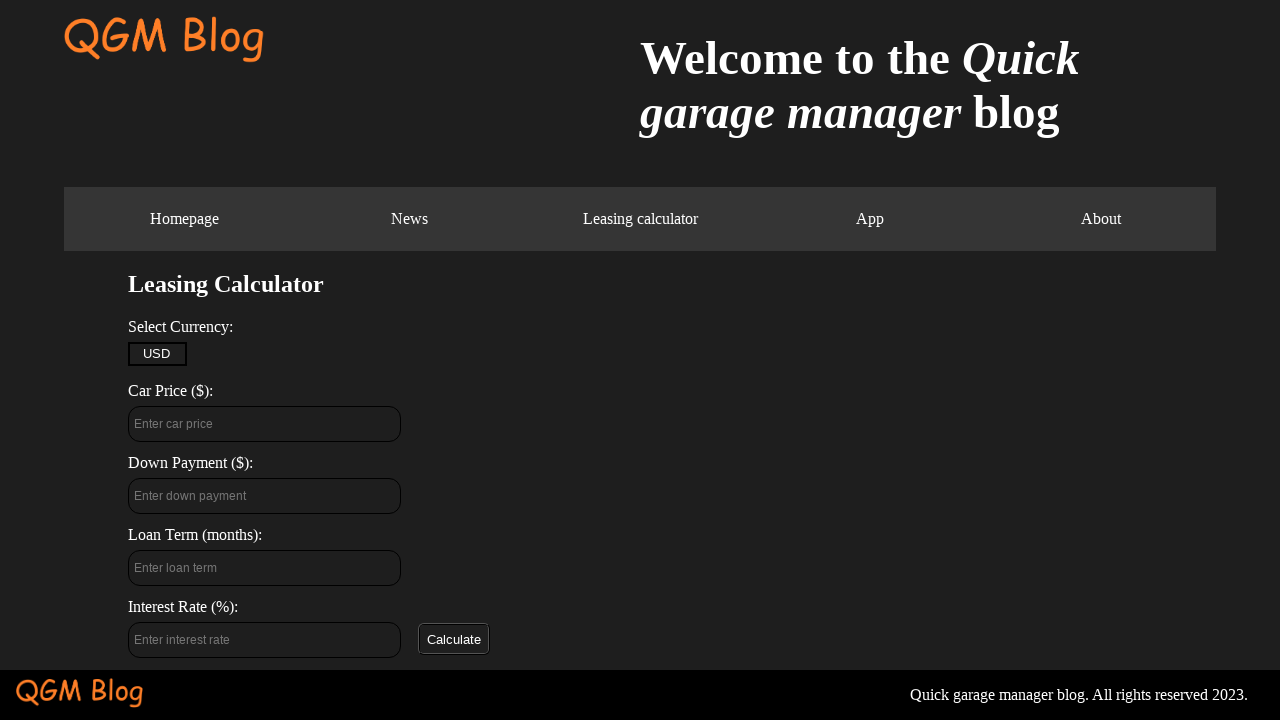

Located calculator heading element
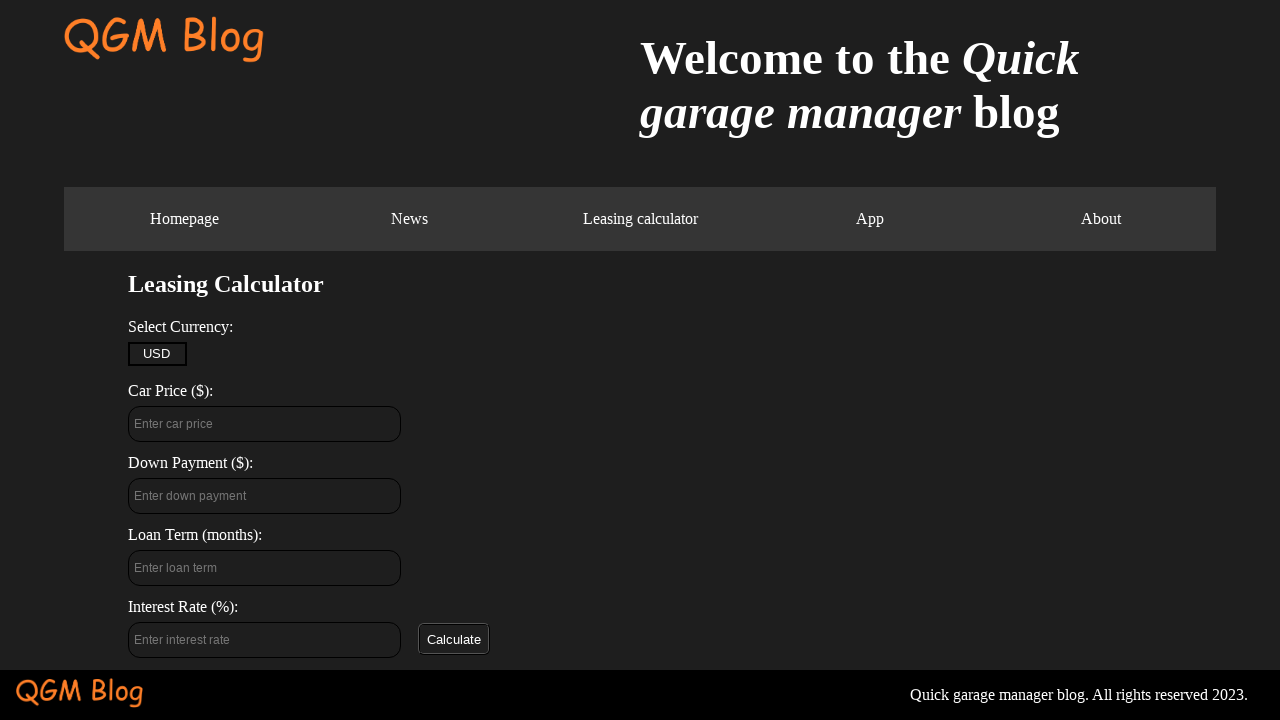

Verified calculator heading is present
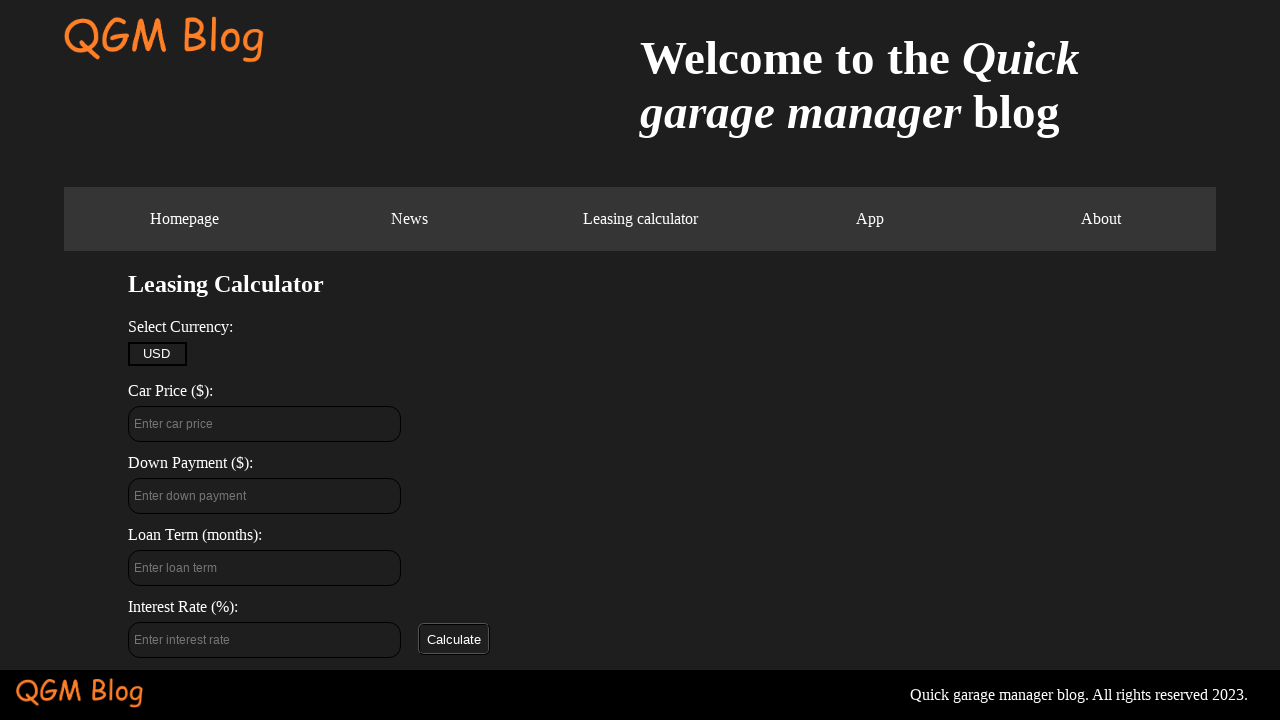

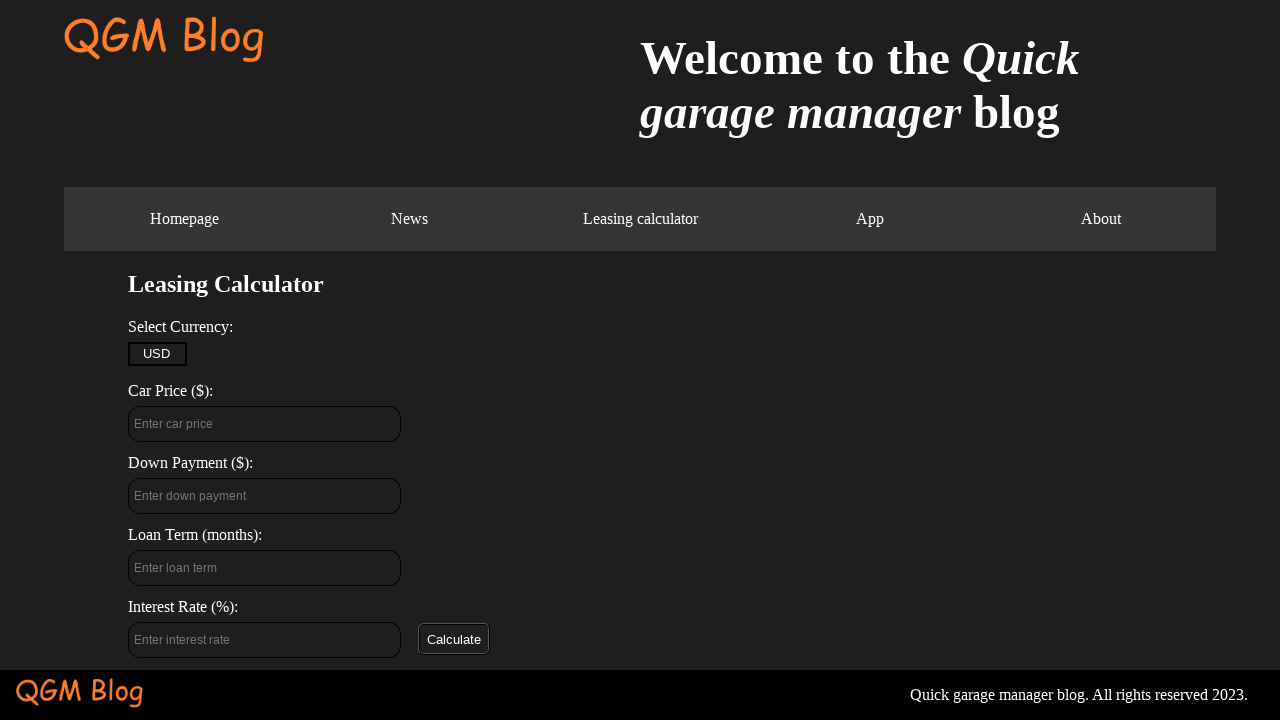